Tests the search functionality on python.org by searching for "pycon" and verifying that search results are displayed.

Starting URL: https://www.python.org

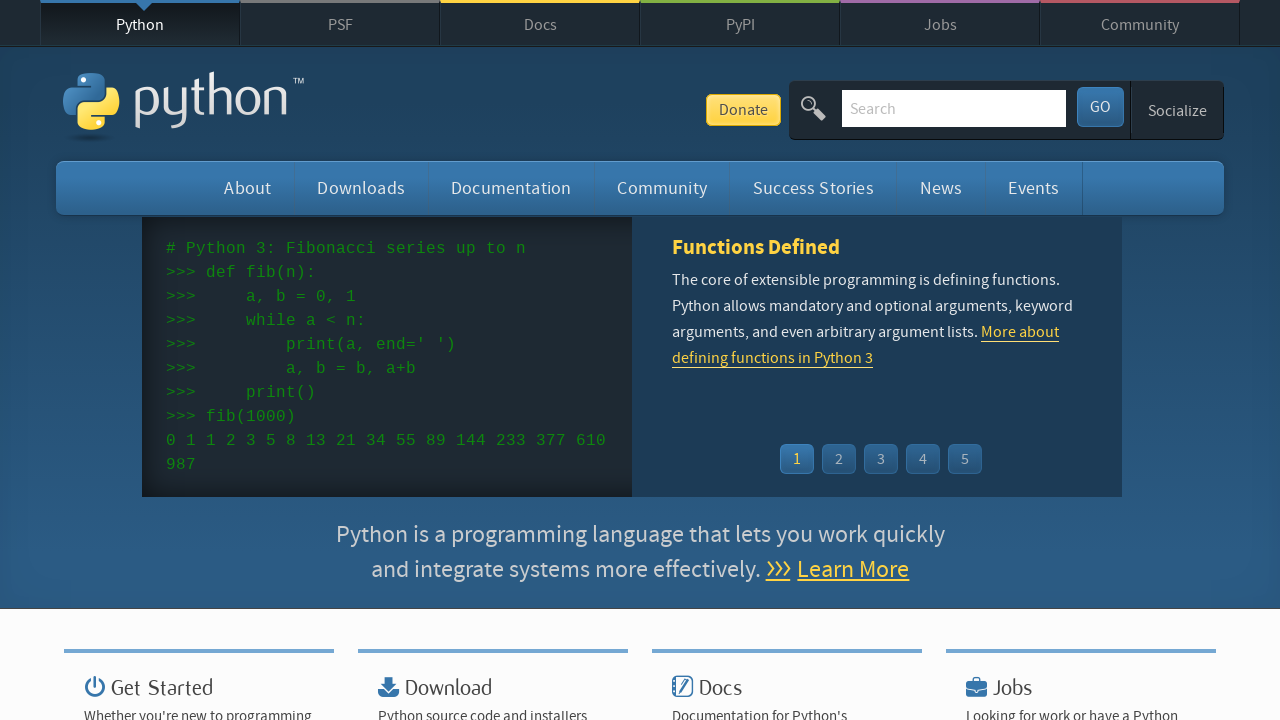

Verified page title contains 'Python'
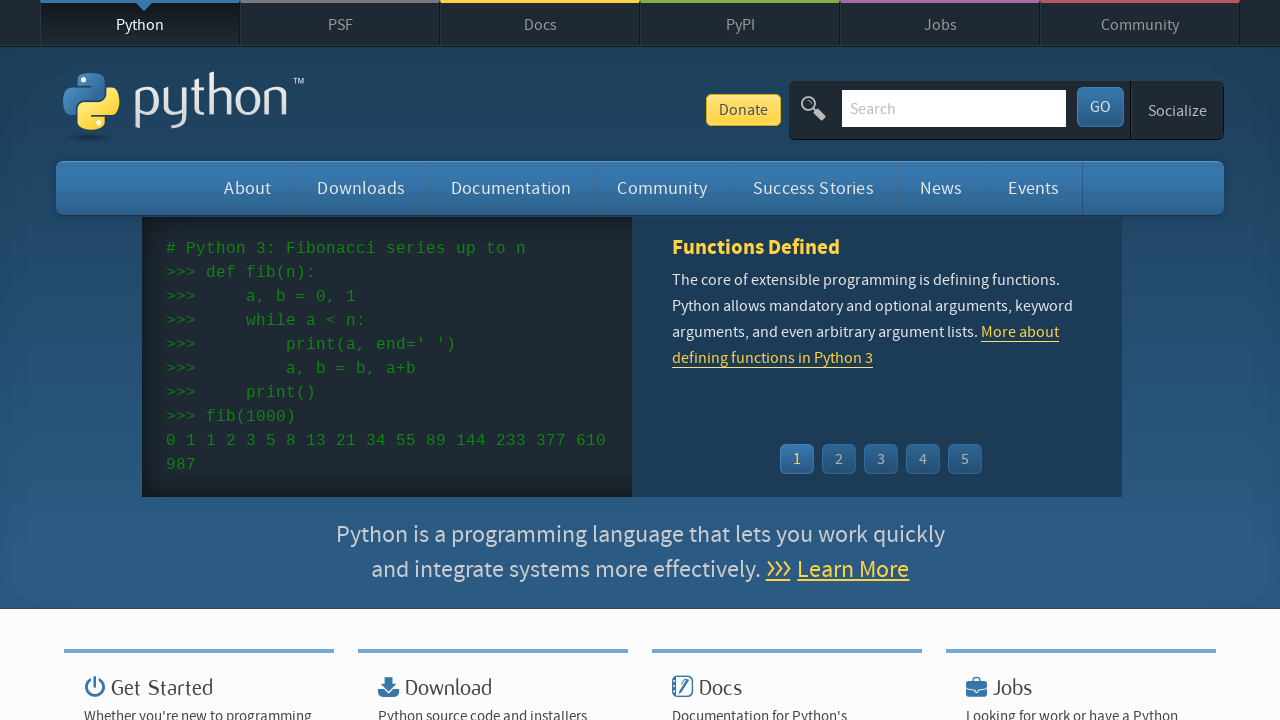

Filled search box with 'pycon' on input[name='q']
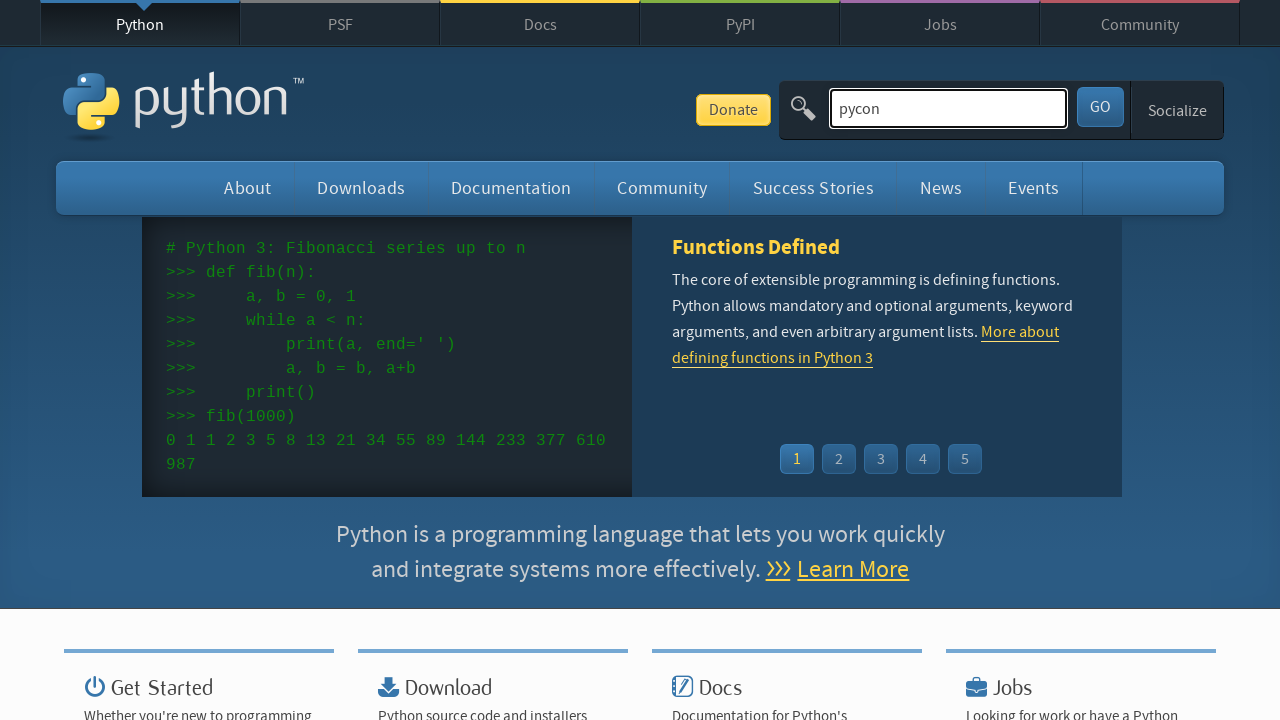

Clicked search button to search for 'pycon' at (1100, 107) on button[id='submit']
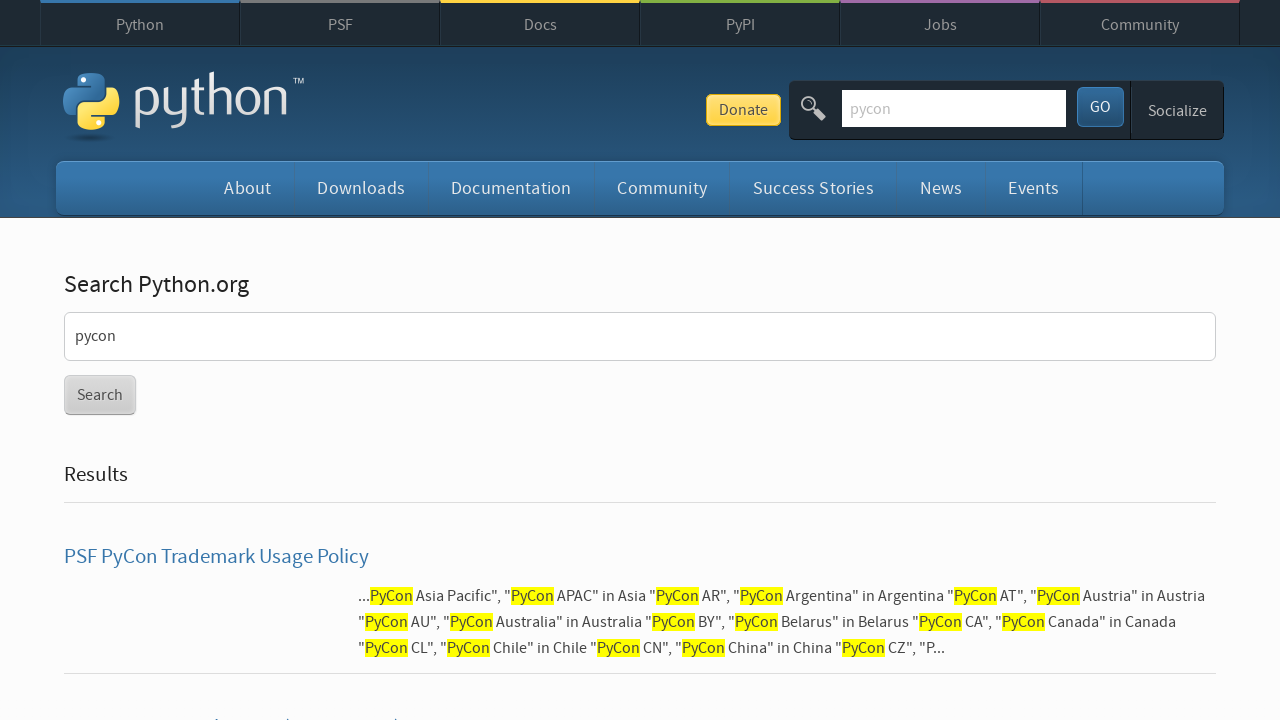

Search results loaded and verified
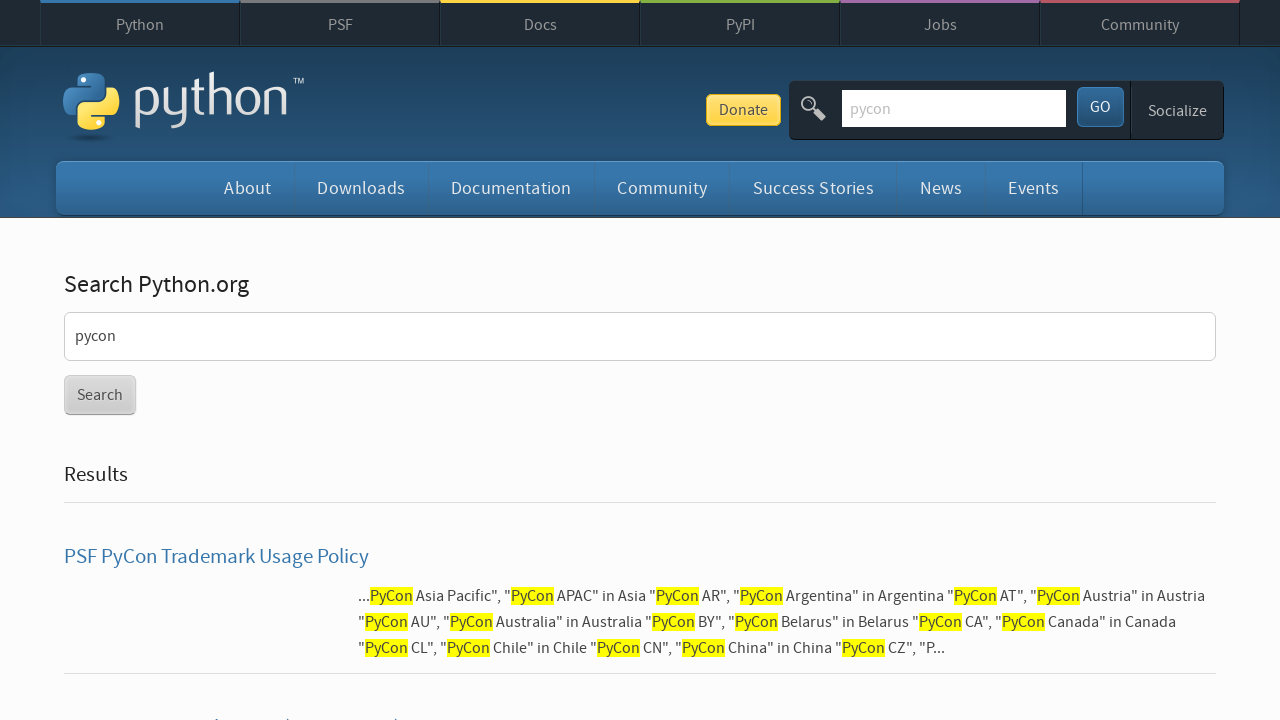

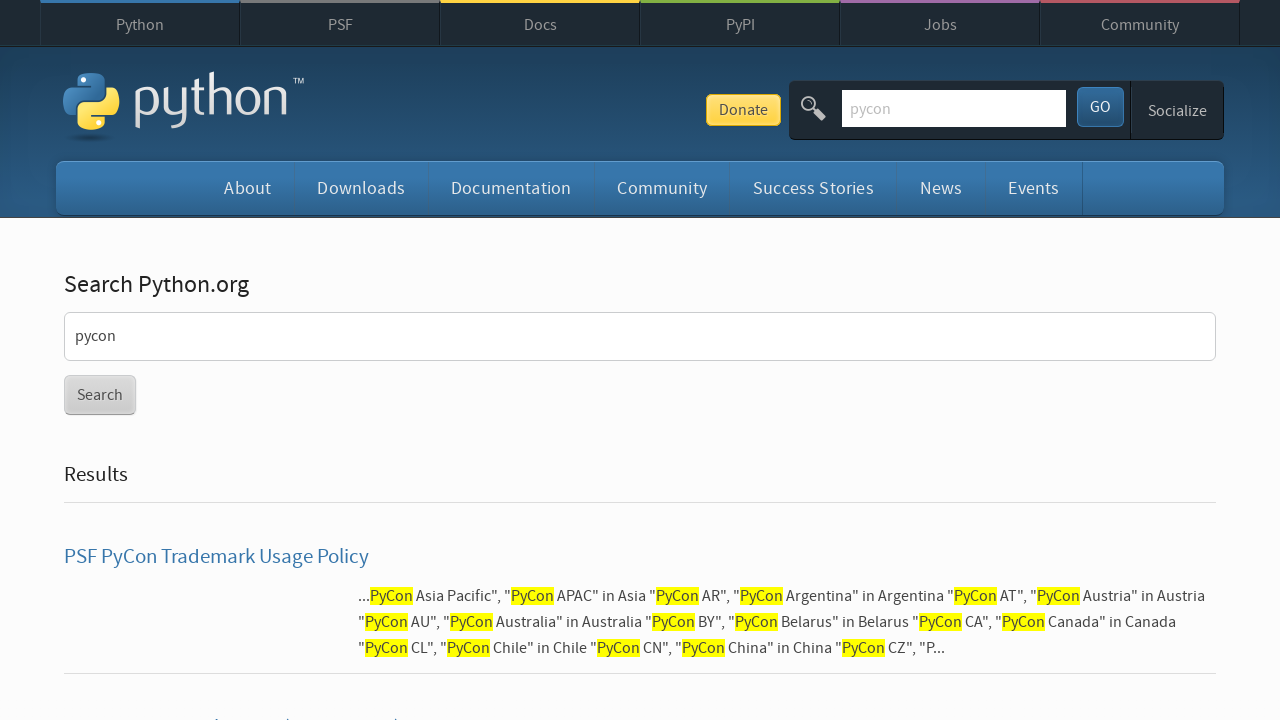